Tests confirmation alert handling by clicking a button to trigger an alert, reading its text, and accepting it

Starting URL: https://www.Leafground.com/alert.xhtml

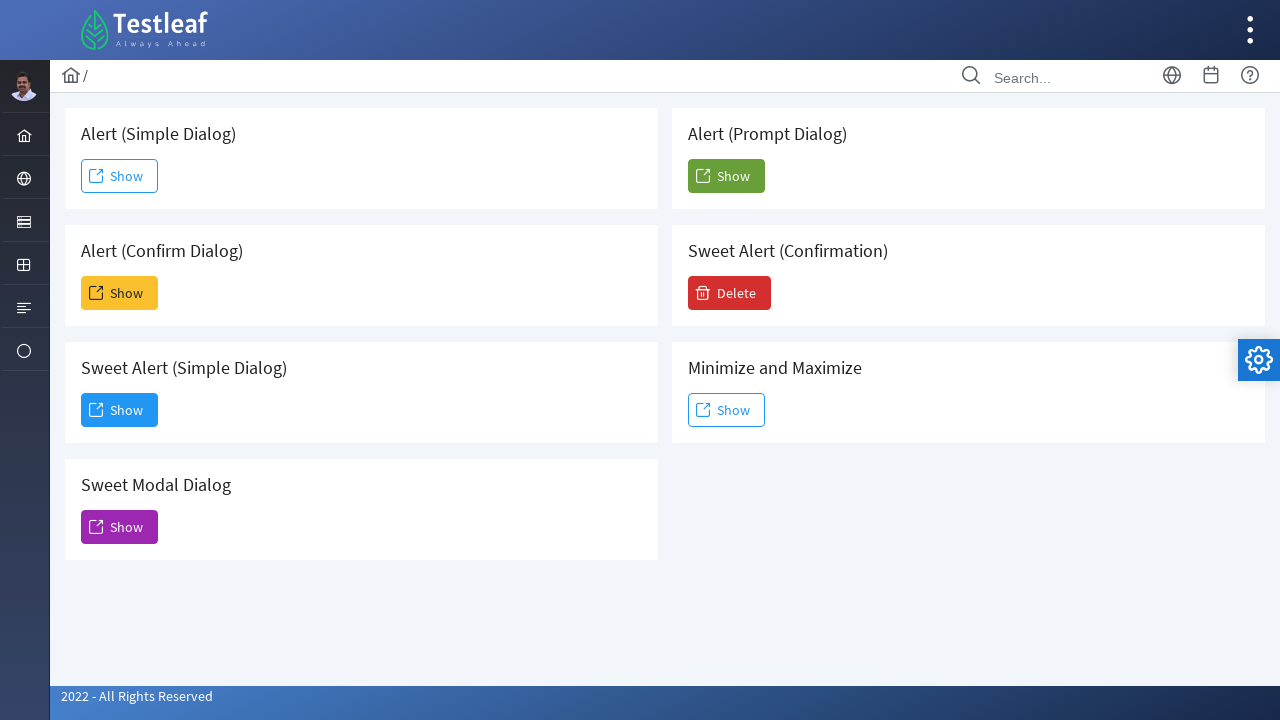

Clicked the second 'Show' button to trigger confirmation alert at (120, 293) on (//span[text()='Show'])[2]
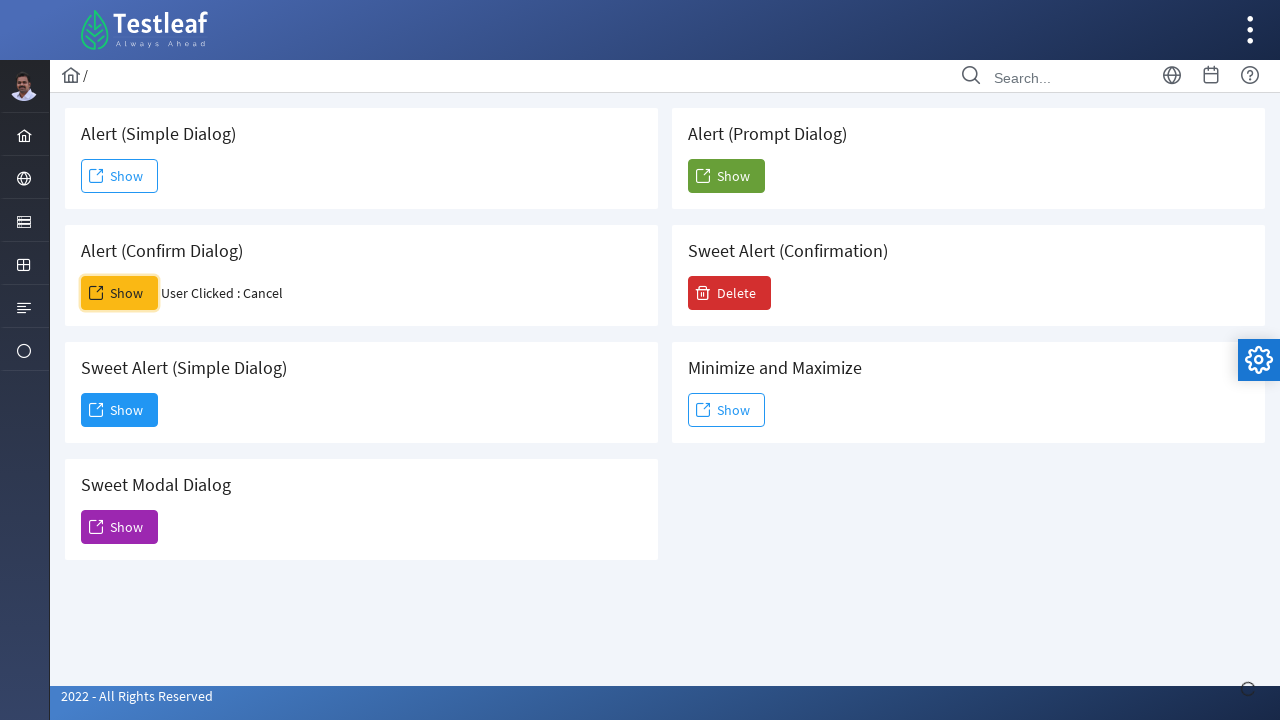

Registered dialog handler to automatically accept alerts
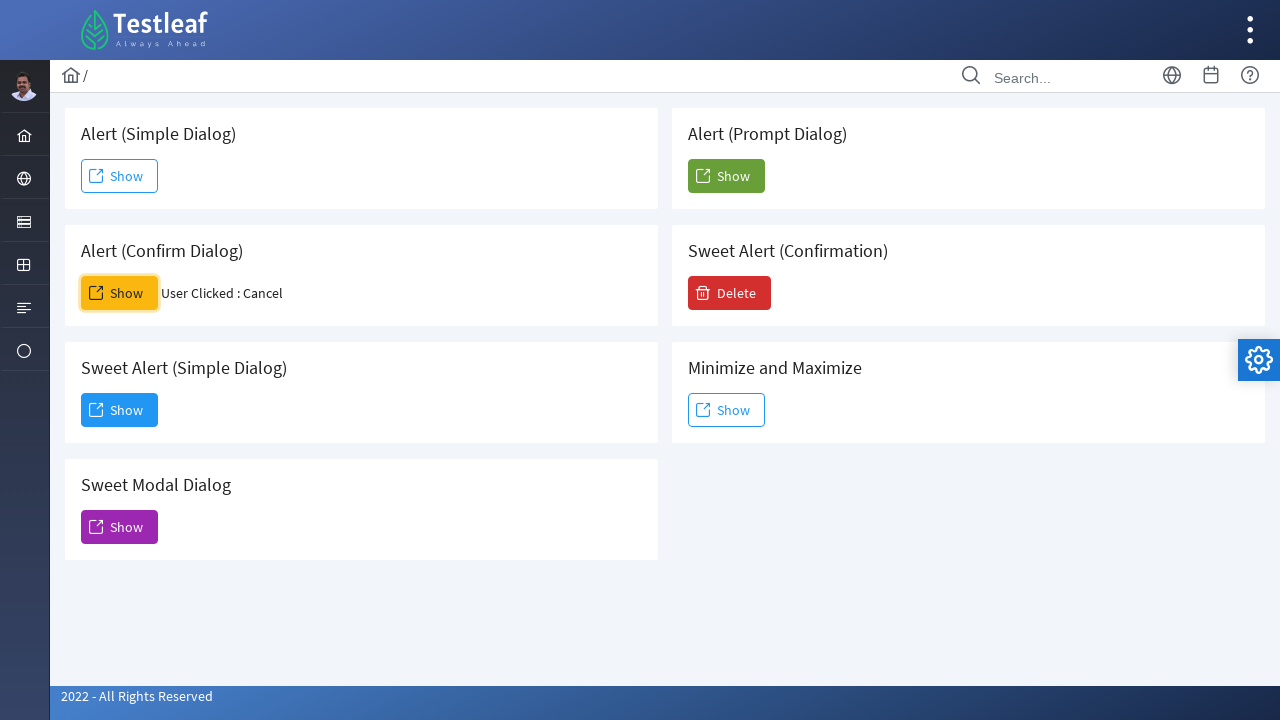

Waited 1000ms for alert to be processed
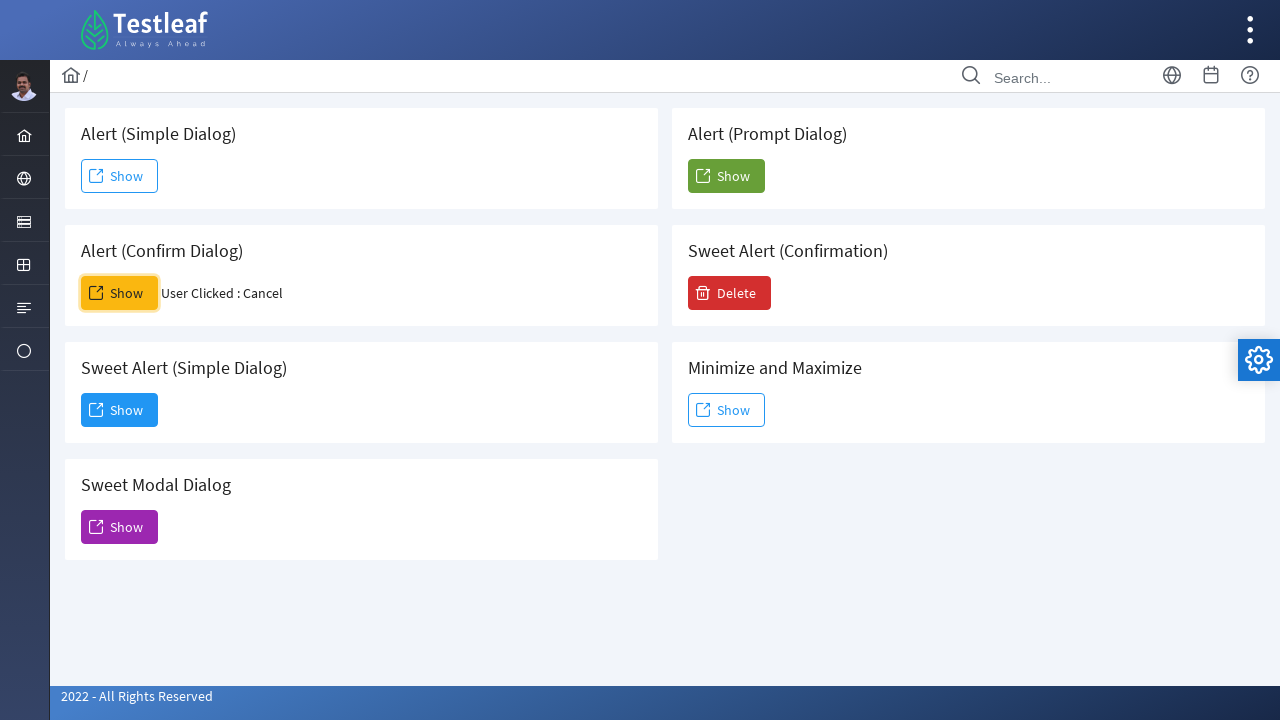

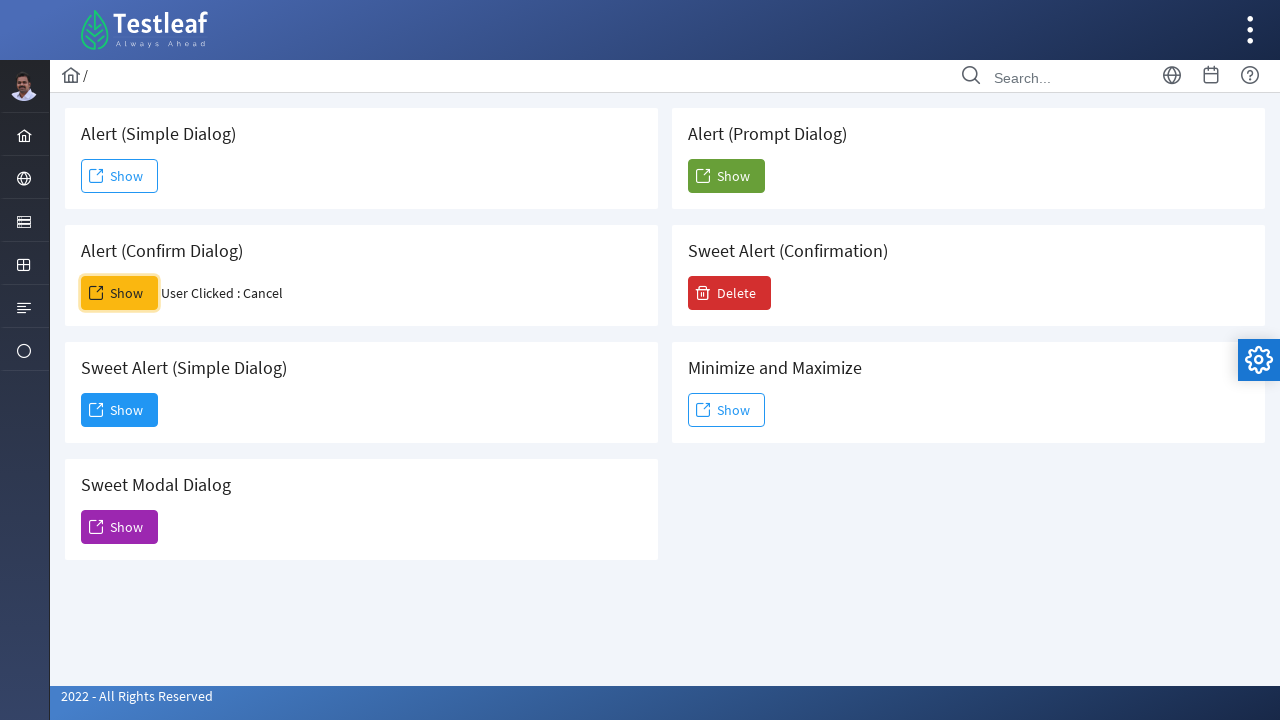